Verifies the Zero Bank brand link text and href attribute on the login page

Starting URL: http://zero.webappsecurity.com/login.html

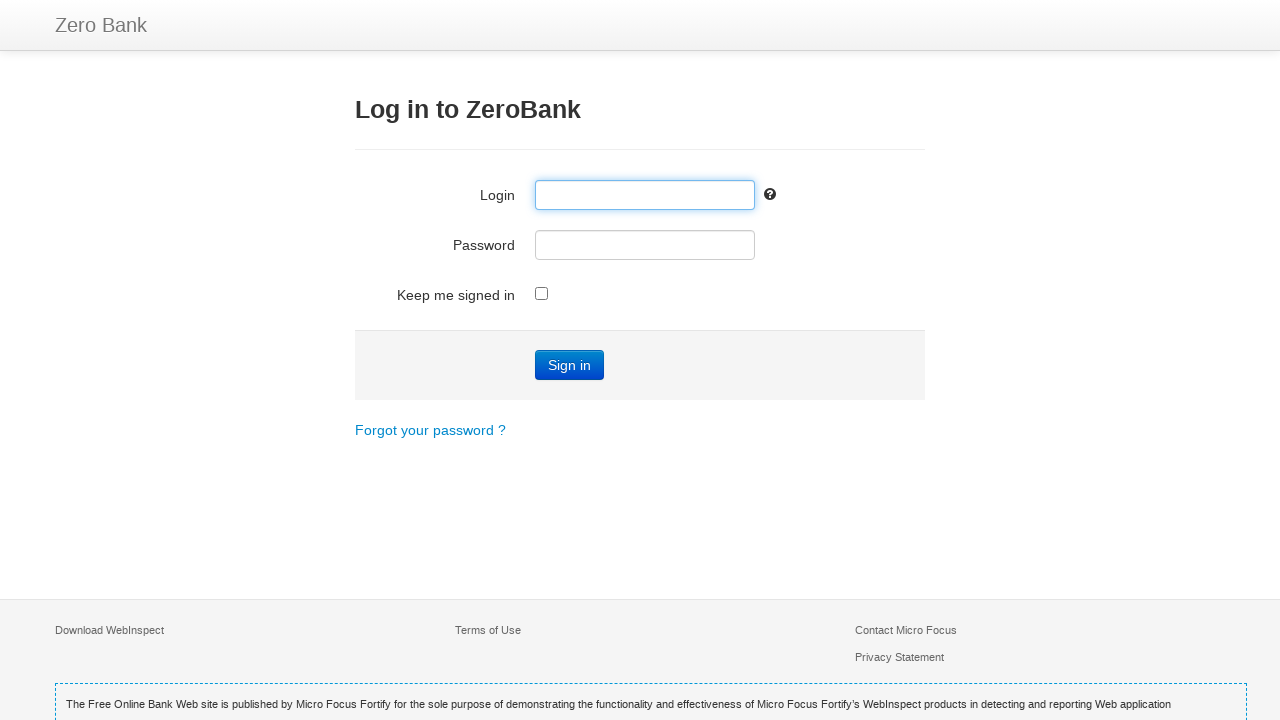

Navigated to Zero Bank login page
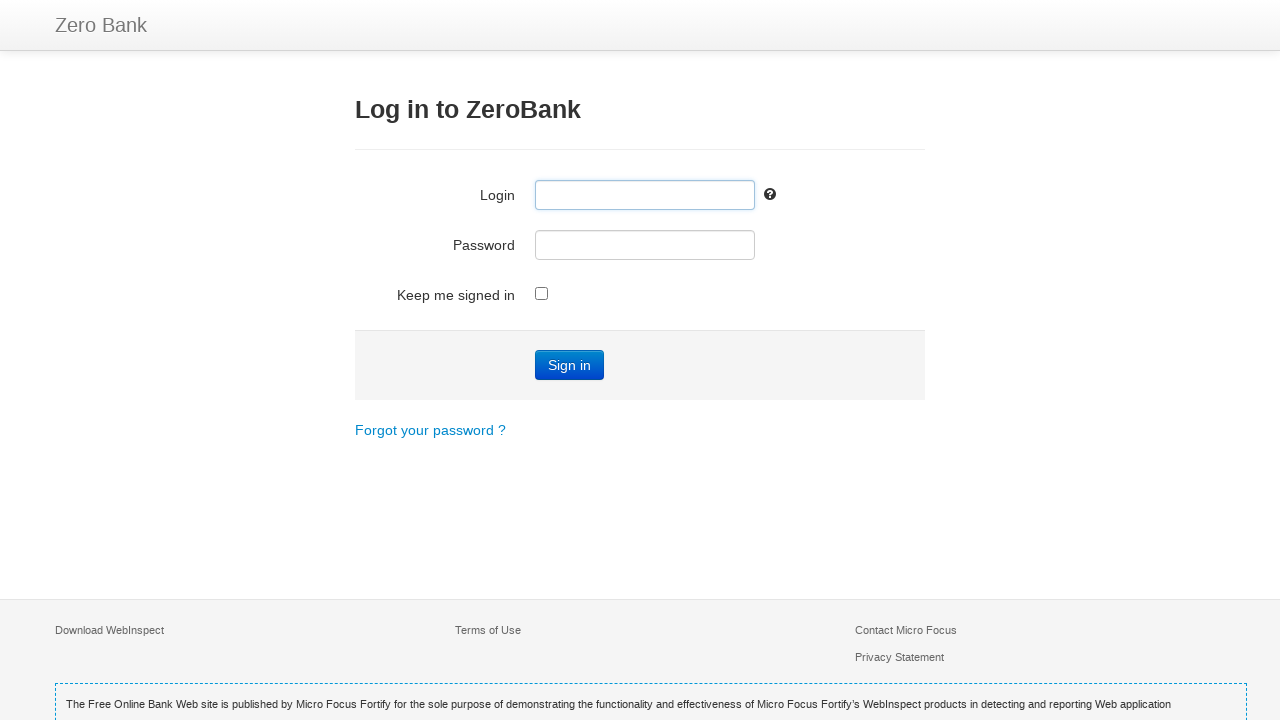

Located the brand link element
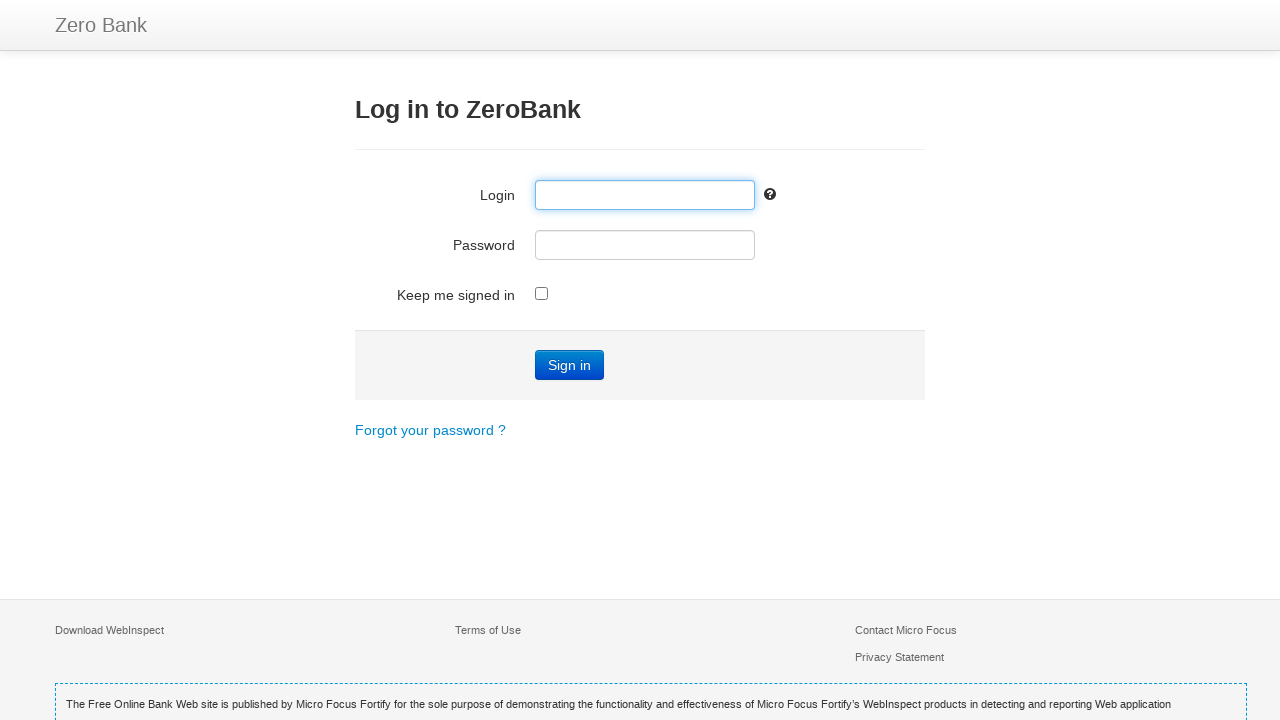

Verified brand link text contains 'Zero Bank'
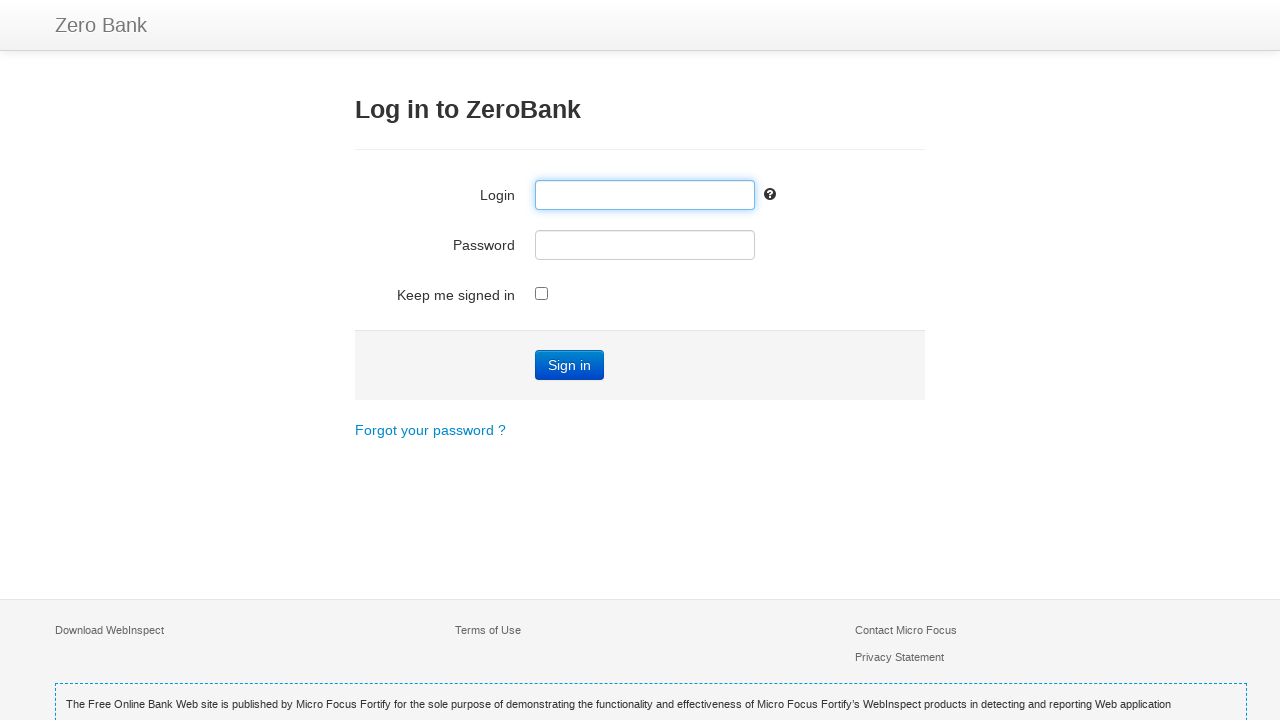

Verified brand link href attribute contains 'index.html'
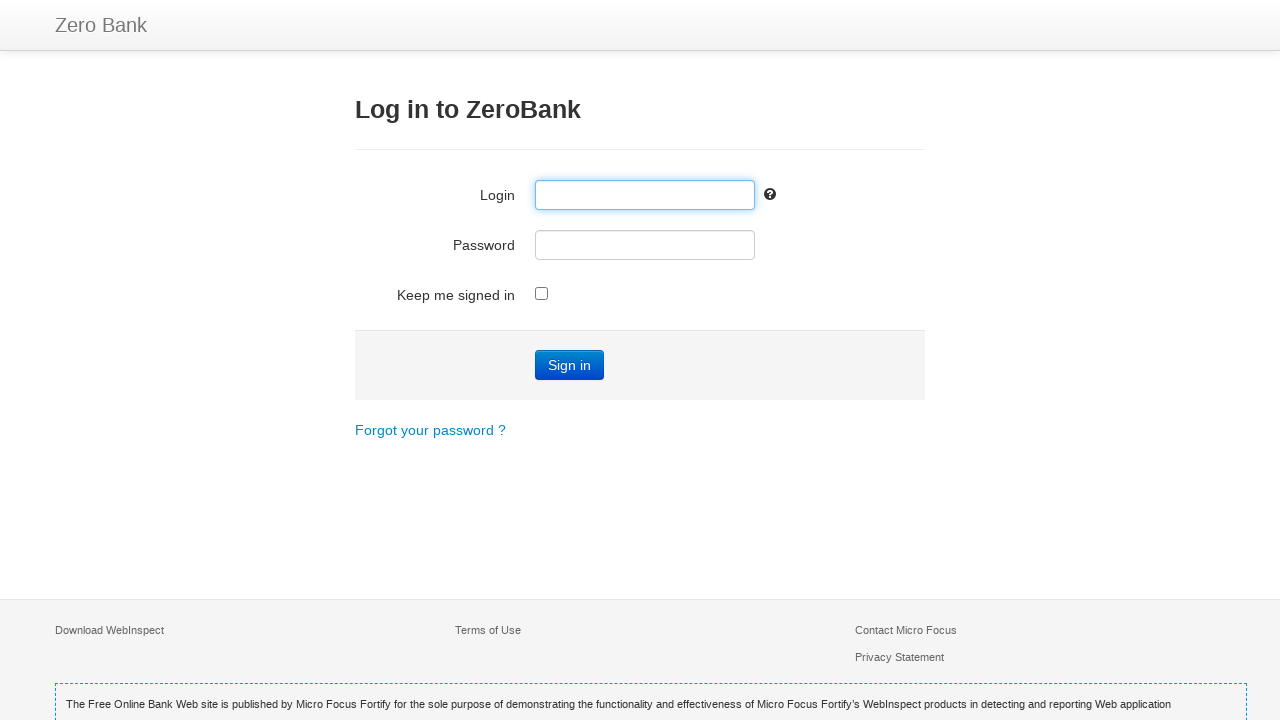

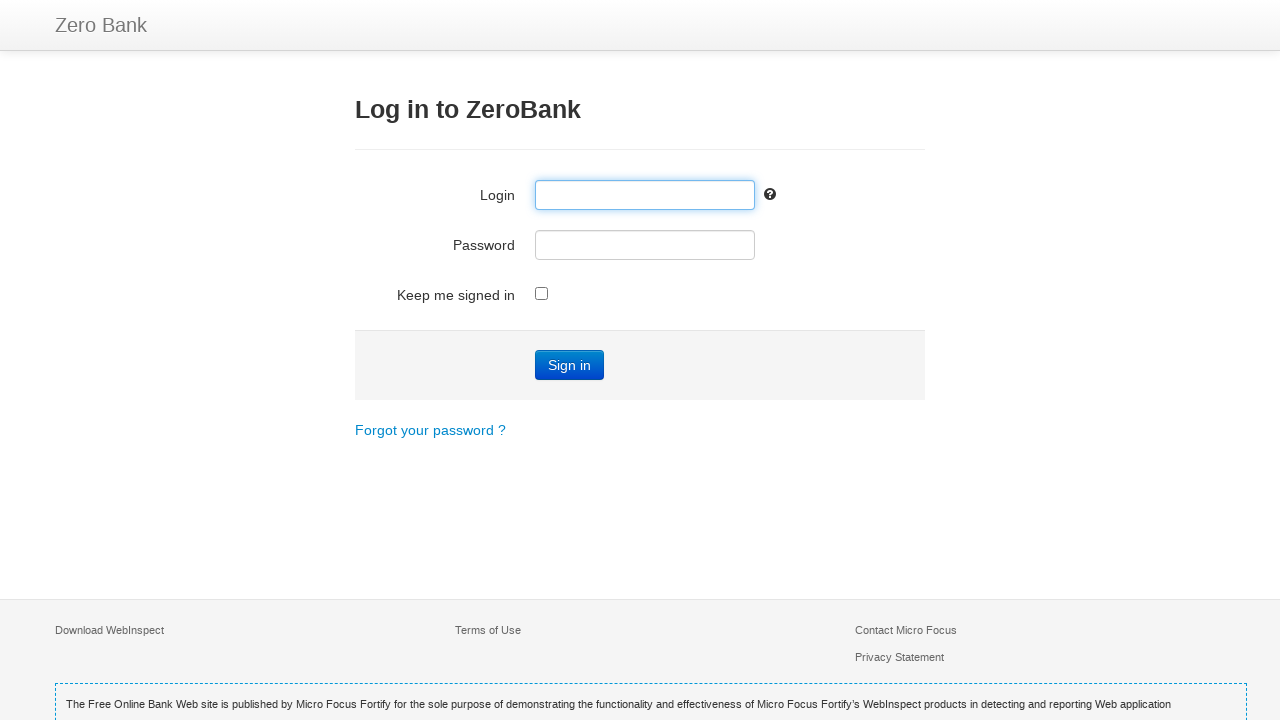